Tests an e-commerce site's shopping cart functionality by searching for products, adding them to cart, and applying a promo code

Starting URL: https://rahulshettyacademy.com/seleniumPractise/#/

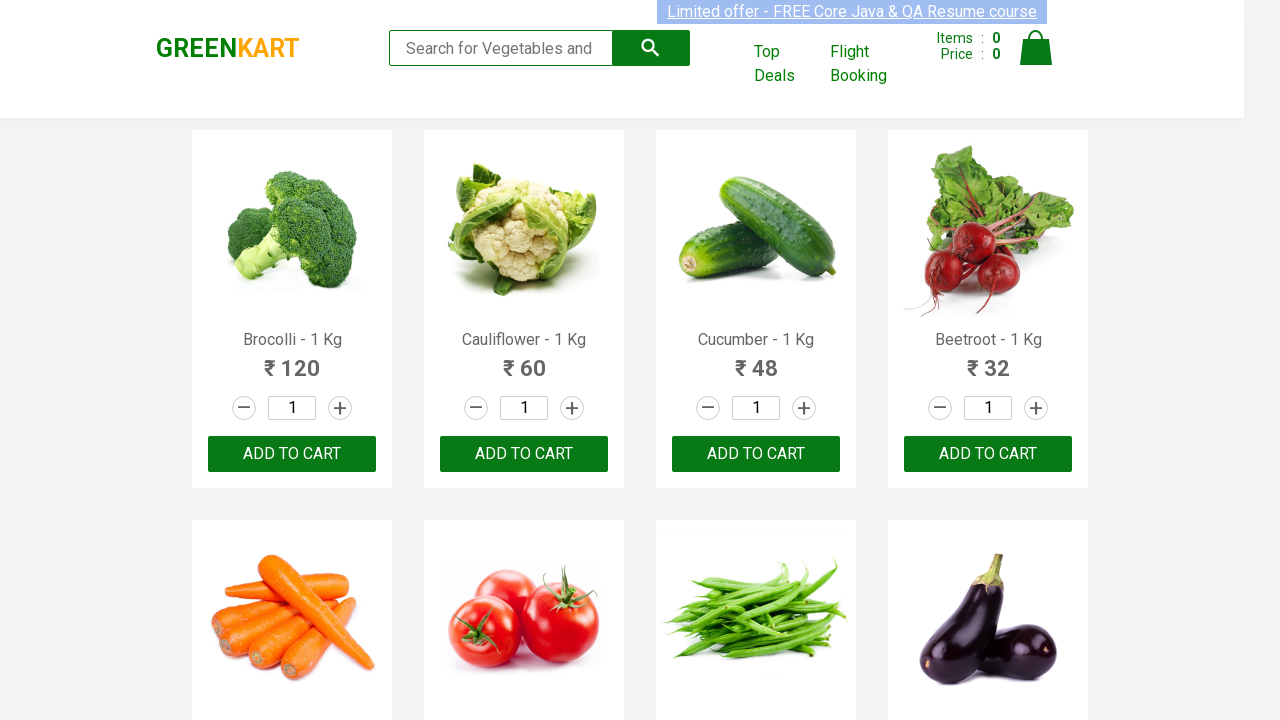

Filled search field with 'ber' to filter products on input[type='search']
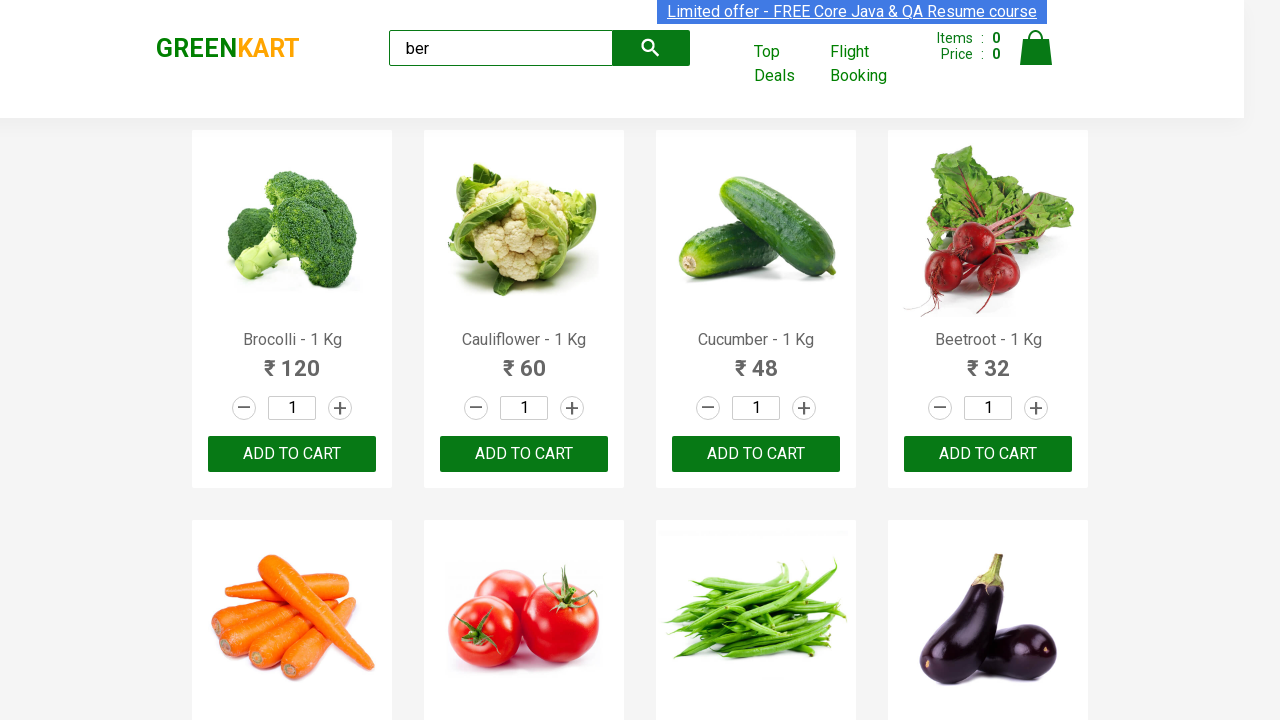

Waited 3 seconds for search results to load
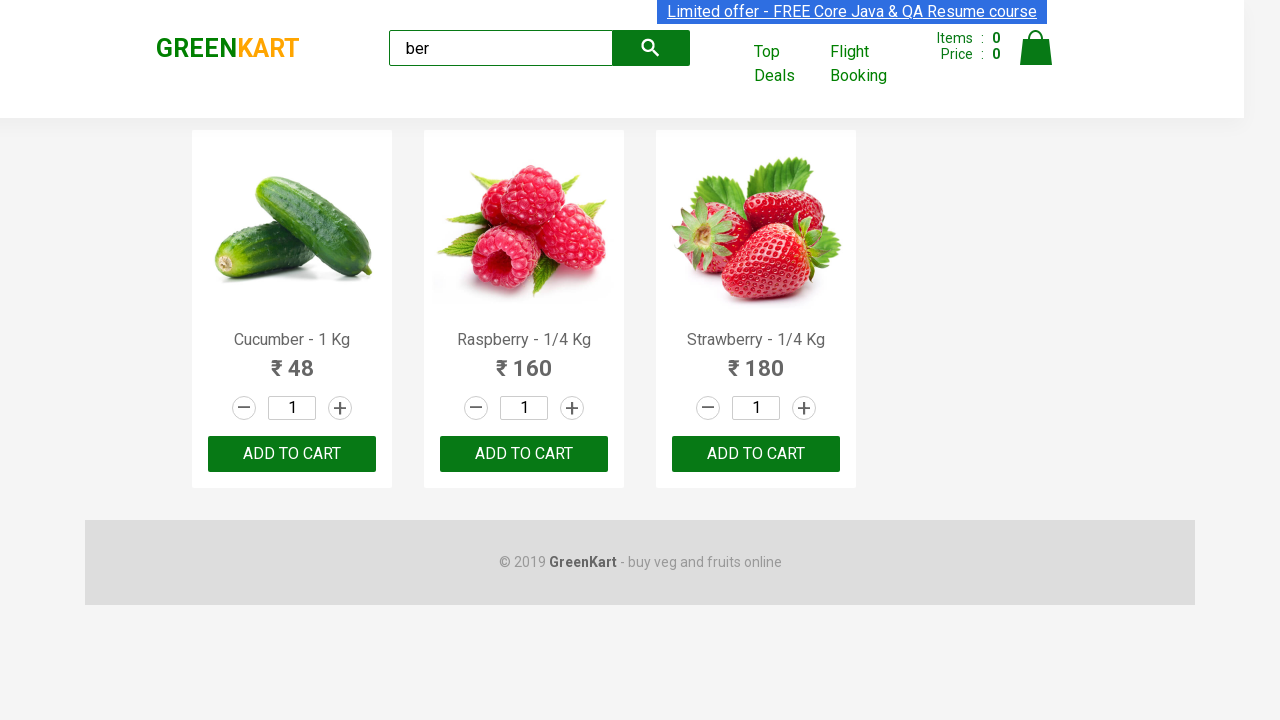

Counted filtered products: 3 items found
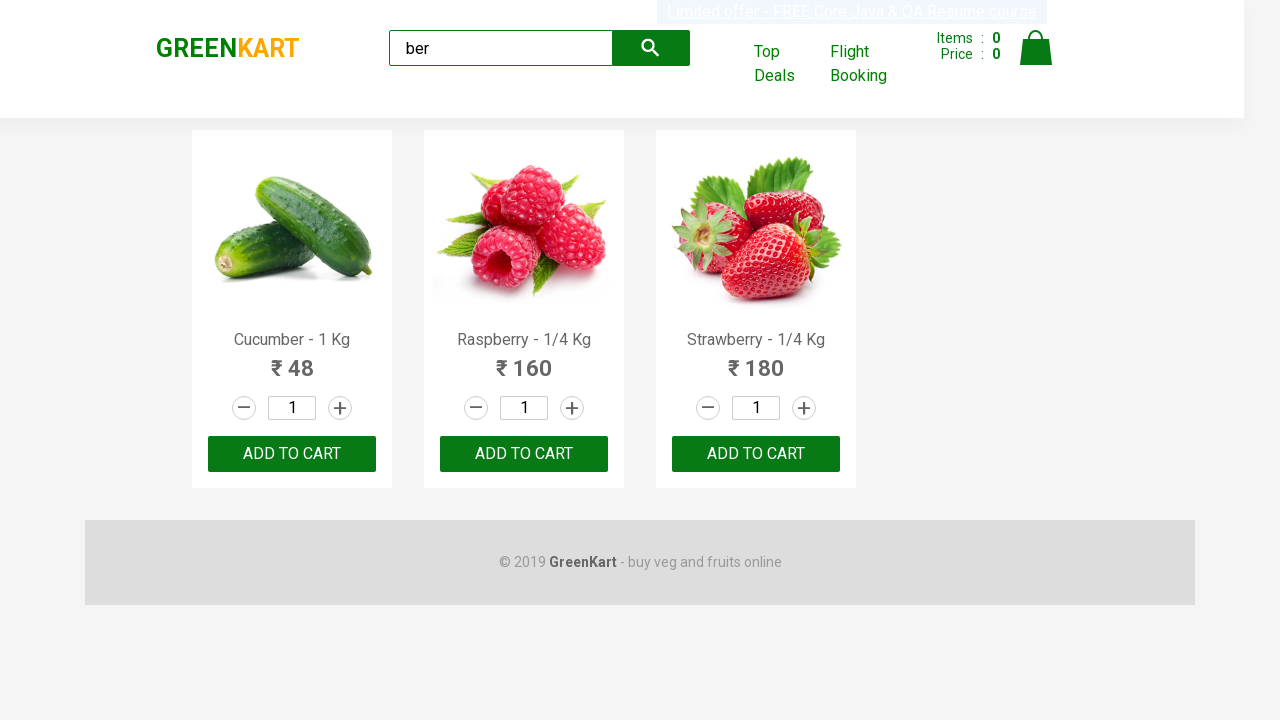

Verified that exactly 3 products are displayed
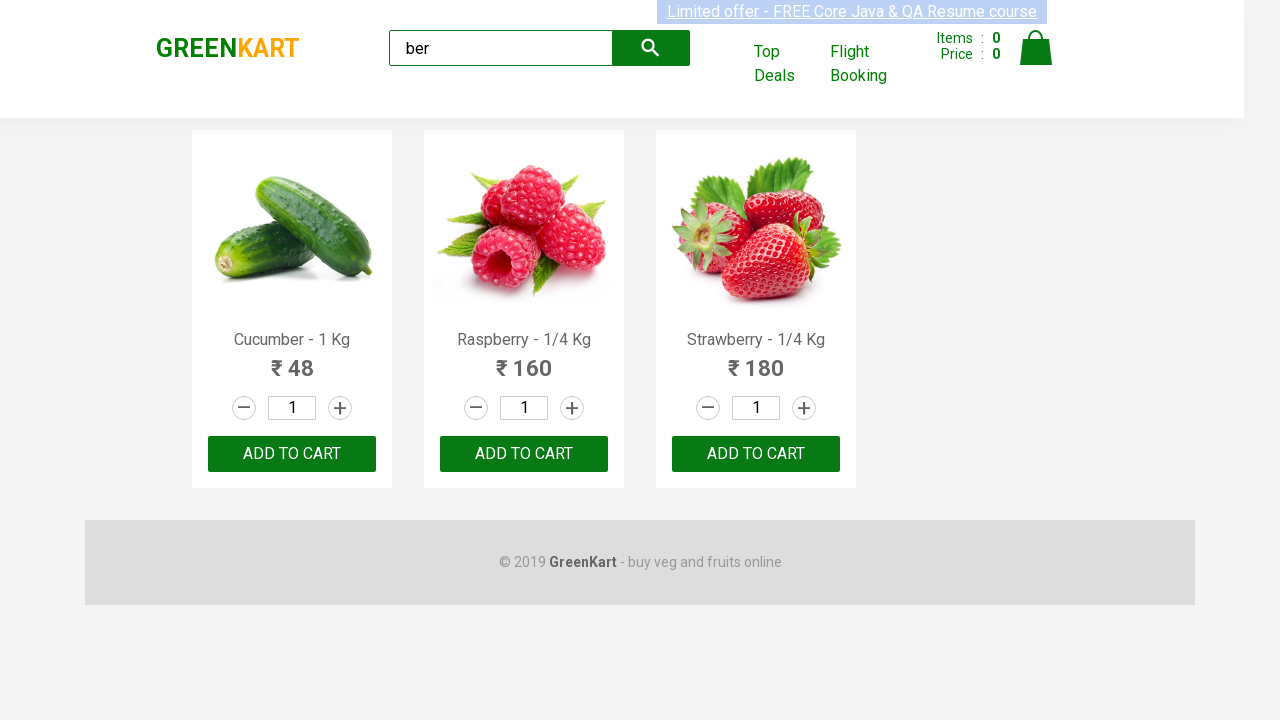

Clicked 'ADD TO CART' button for product 1 at (292, 454) on xpath=//div[@class='product-action']/button[text()='ADD TO CART'] >> nth=0
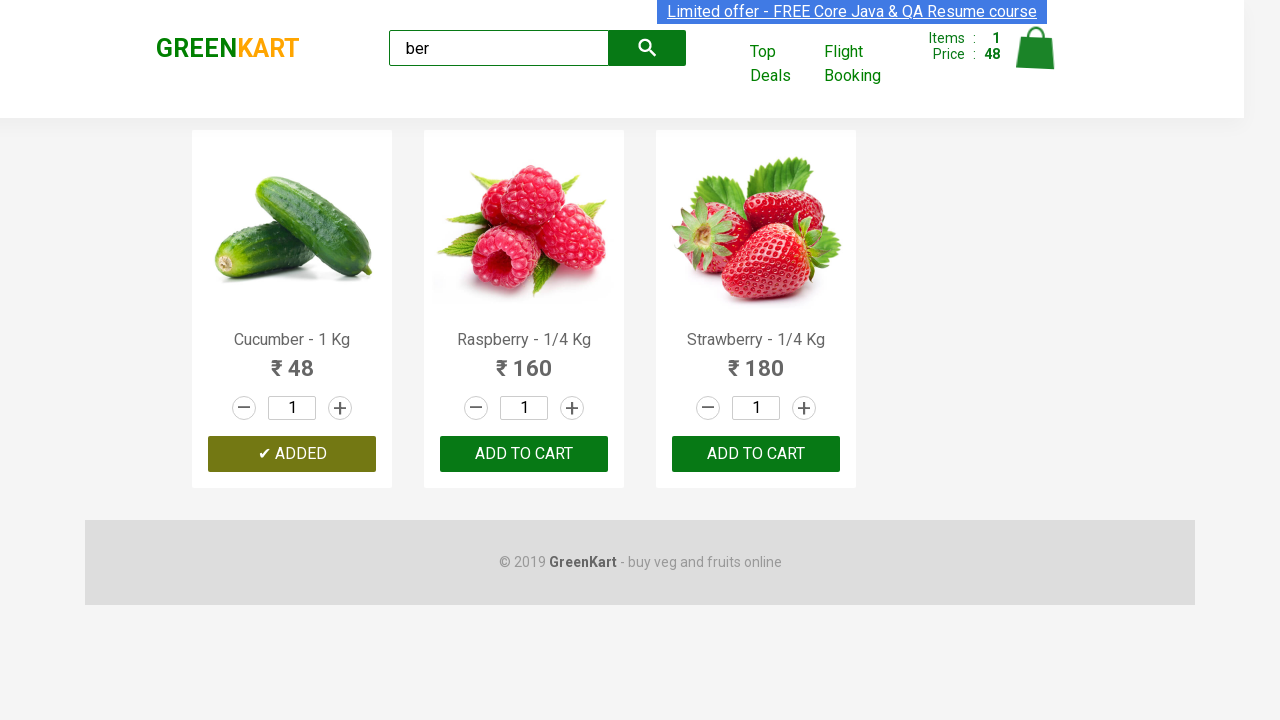

Clicked 'ADD TO CART' button for product 2 at (756, 454) on xpath=//div[@class='product-action']/button[text()='ADD TO CART'] >> nth=1
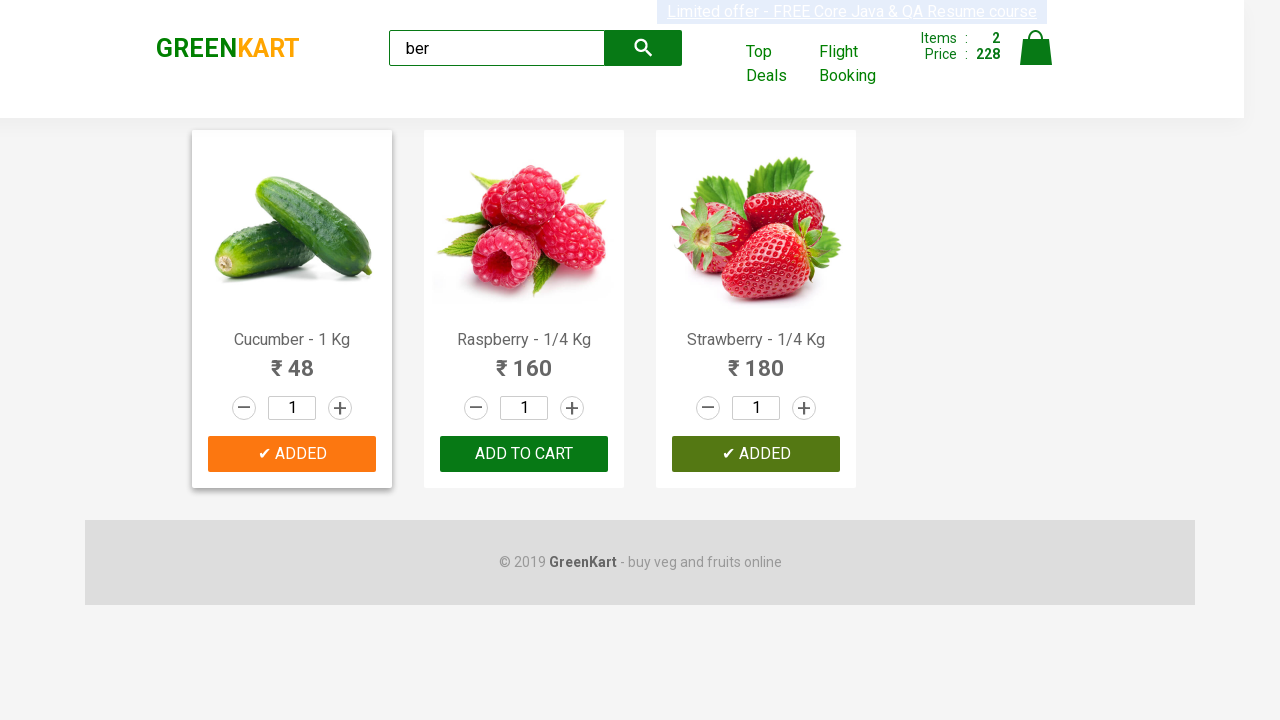

Clicked 'ADD TO CART' button for product 3 at (756, 454) on xpath=//div[@class='product-action']/button[text()='ADD TO CART'] >> nth=2
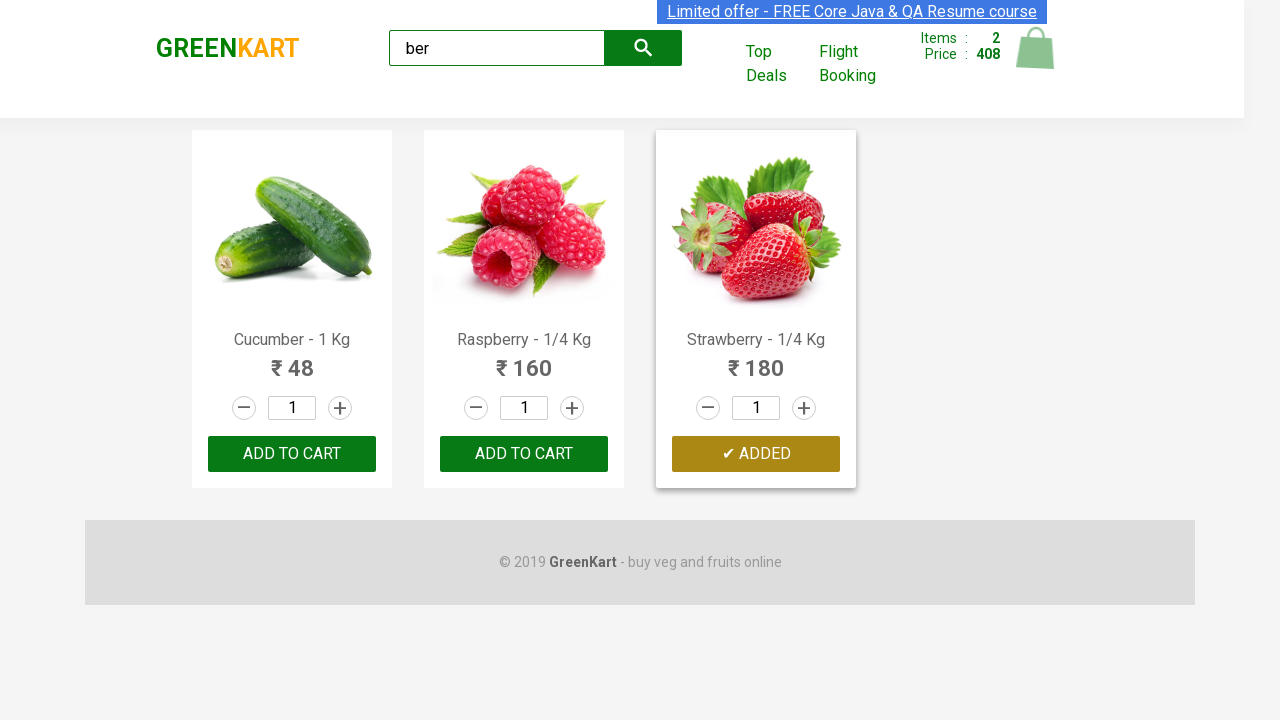

Waited 2 seconds for cart to update
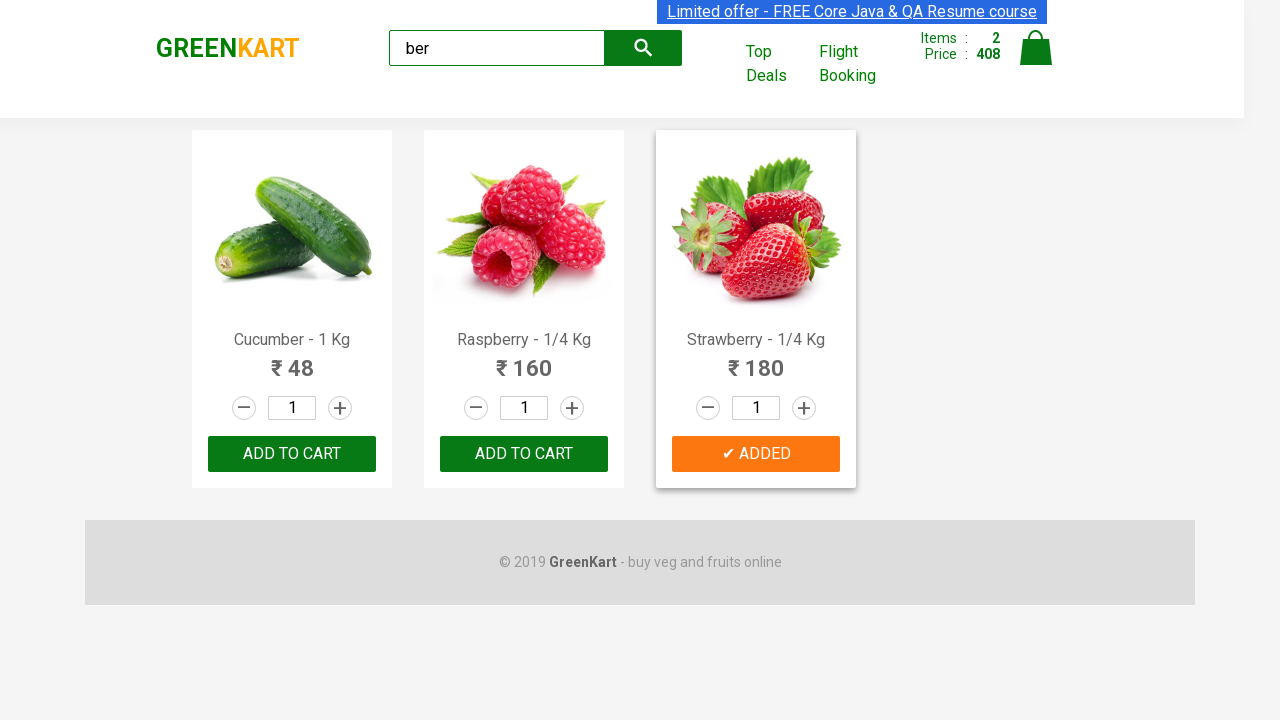

Clicked on cart icon to open shopping cart at (1036, 48) on img[alt='Cart']
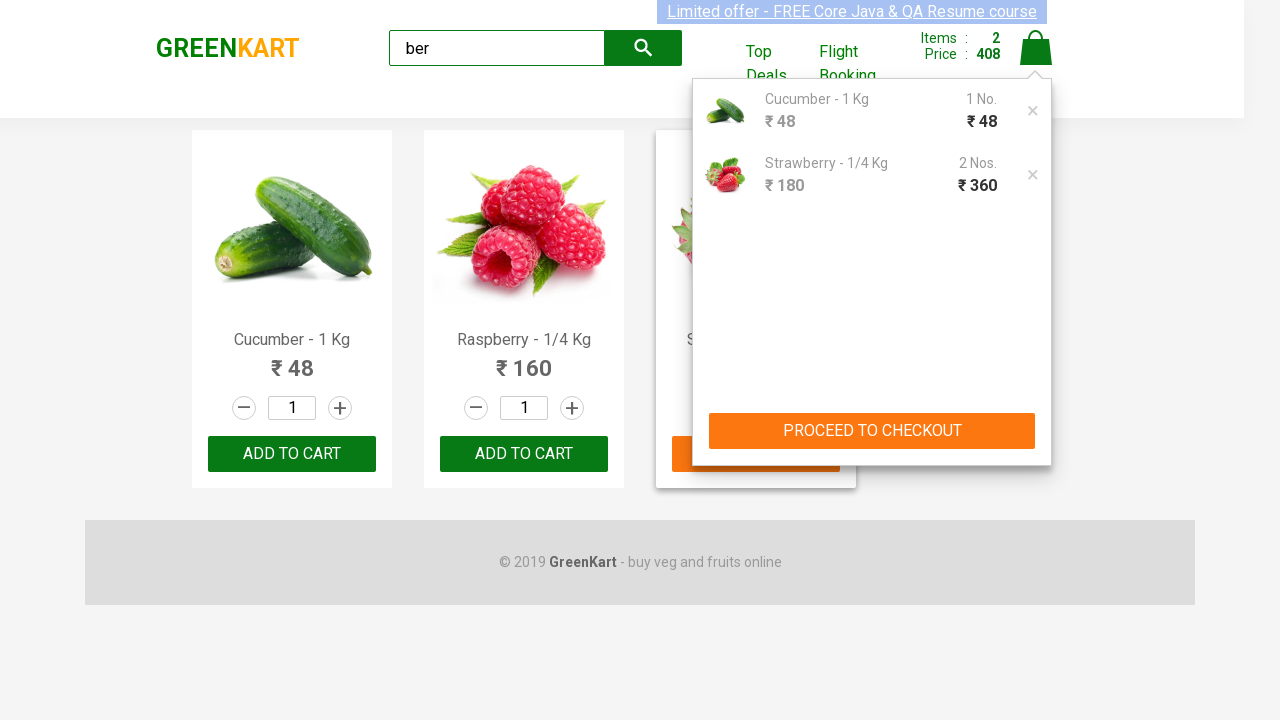

Waited 1 second for cart to fully open
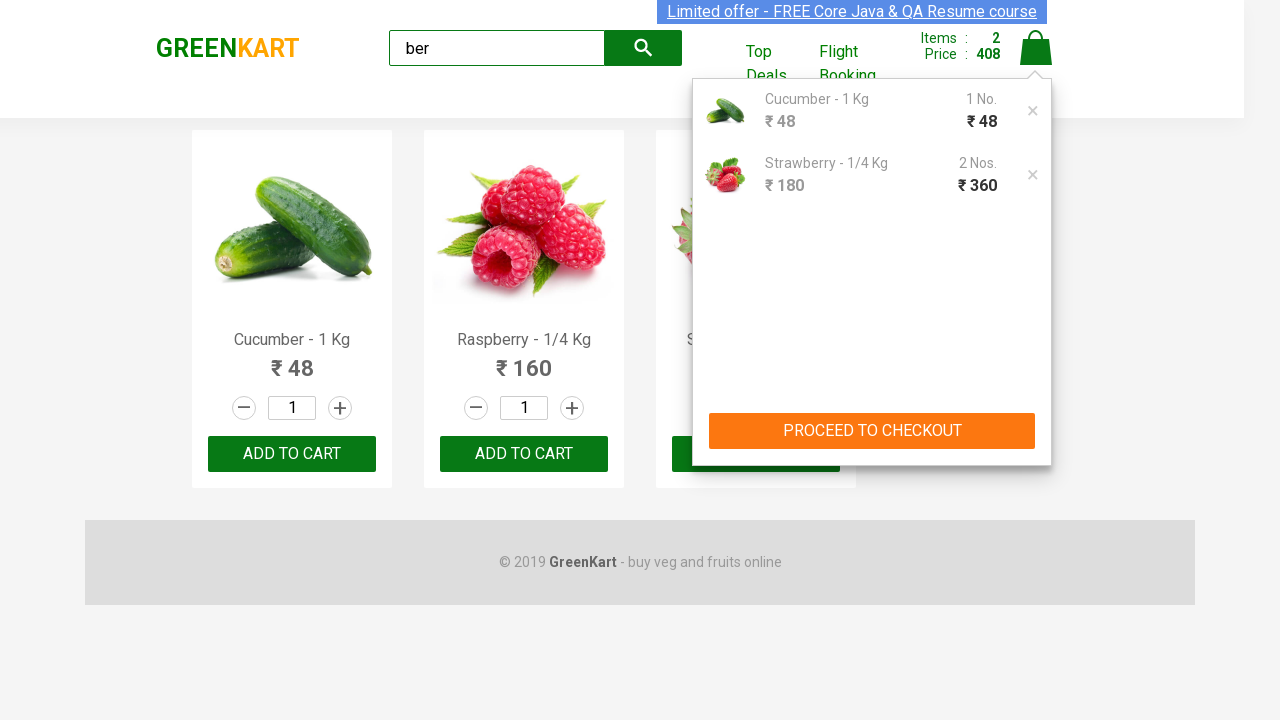

Clicked 'PROCEED' button to advance to checkout at (872, 431) on xpath=//button[contains(text(),'PROCEED')]
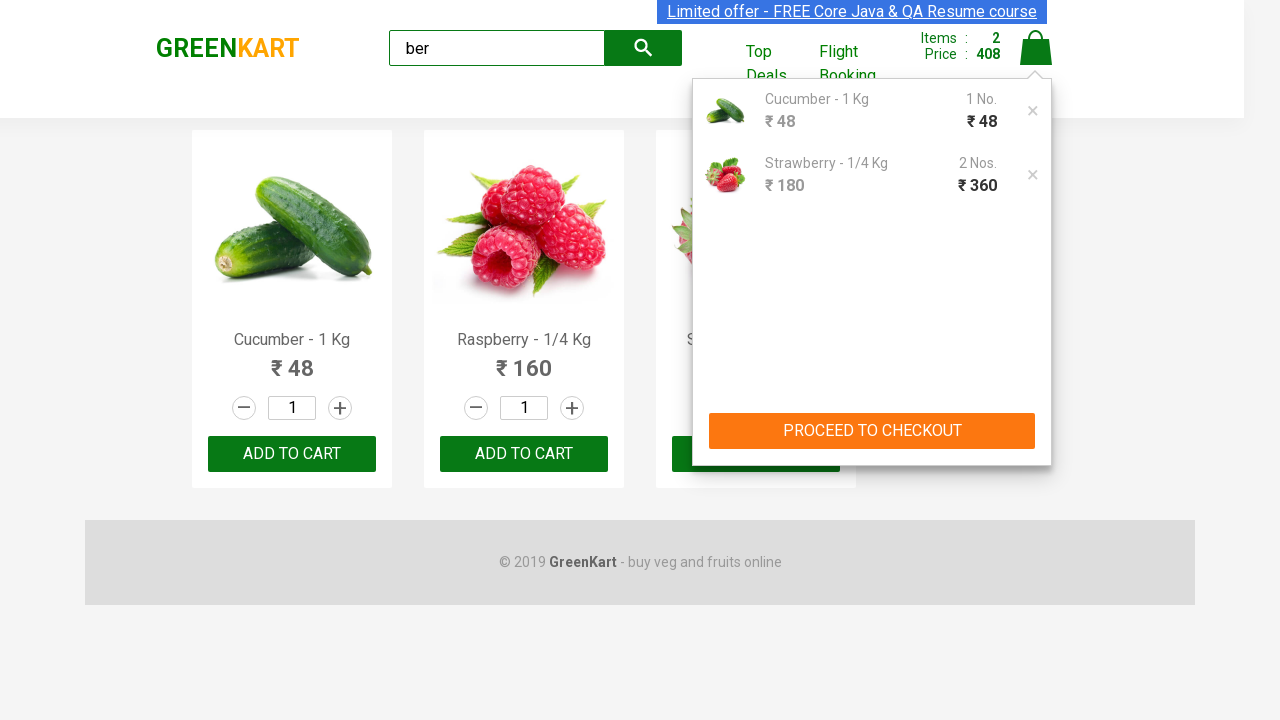

Waited for promo code input field to appear
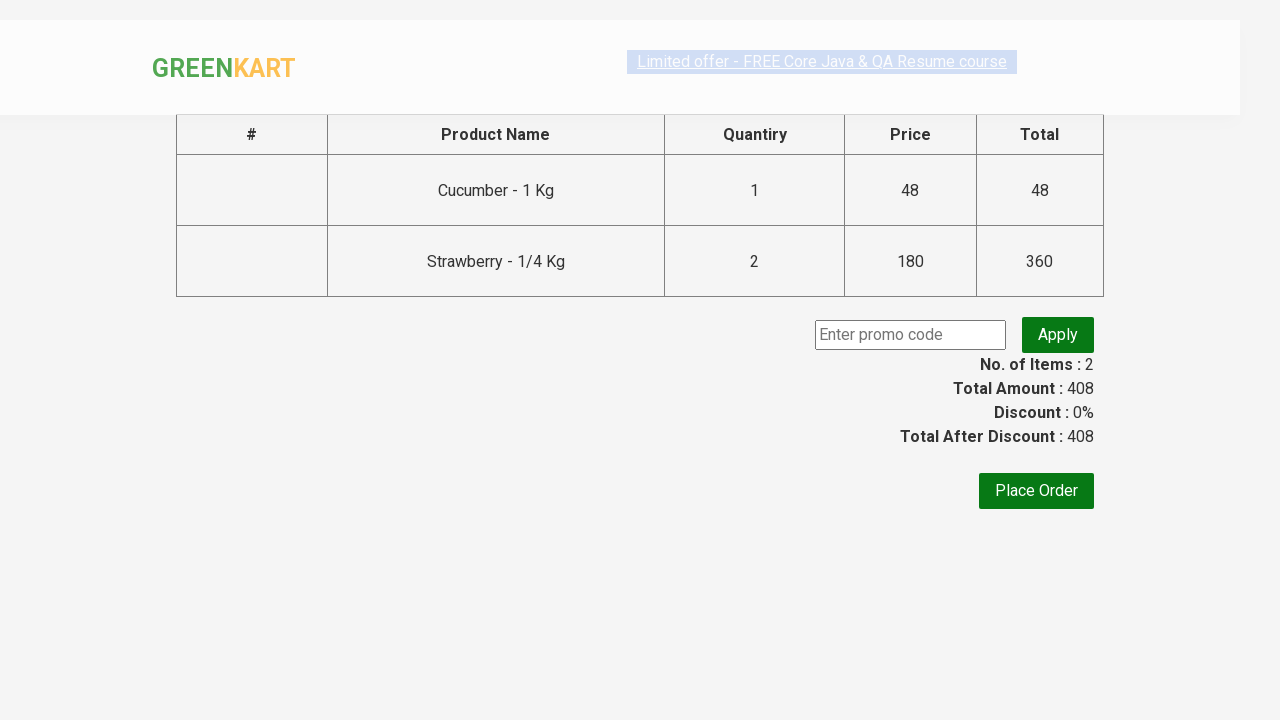

Entered promo code 'rahulshettyacademy' in the input field on input.promoCode
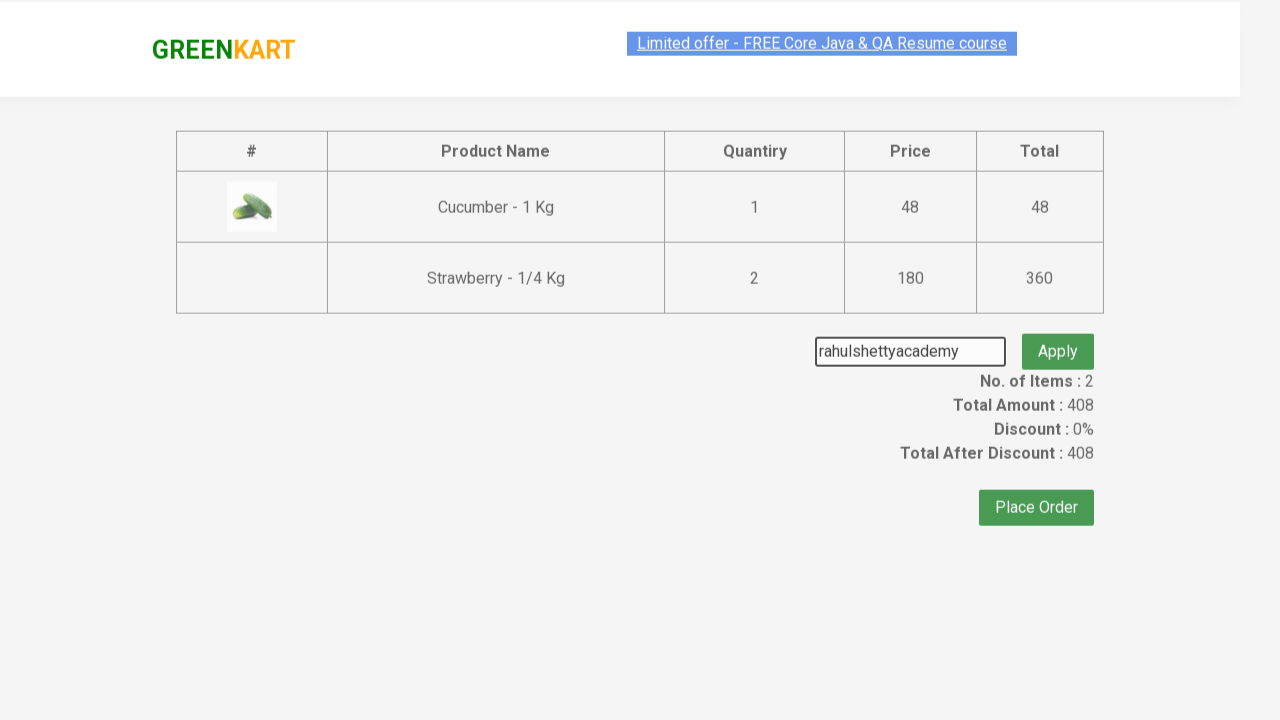

Clicked 'Apply' button to apply the promo code at (1058, 335) on xpath=//button[text()='Apply']
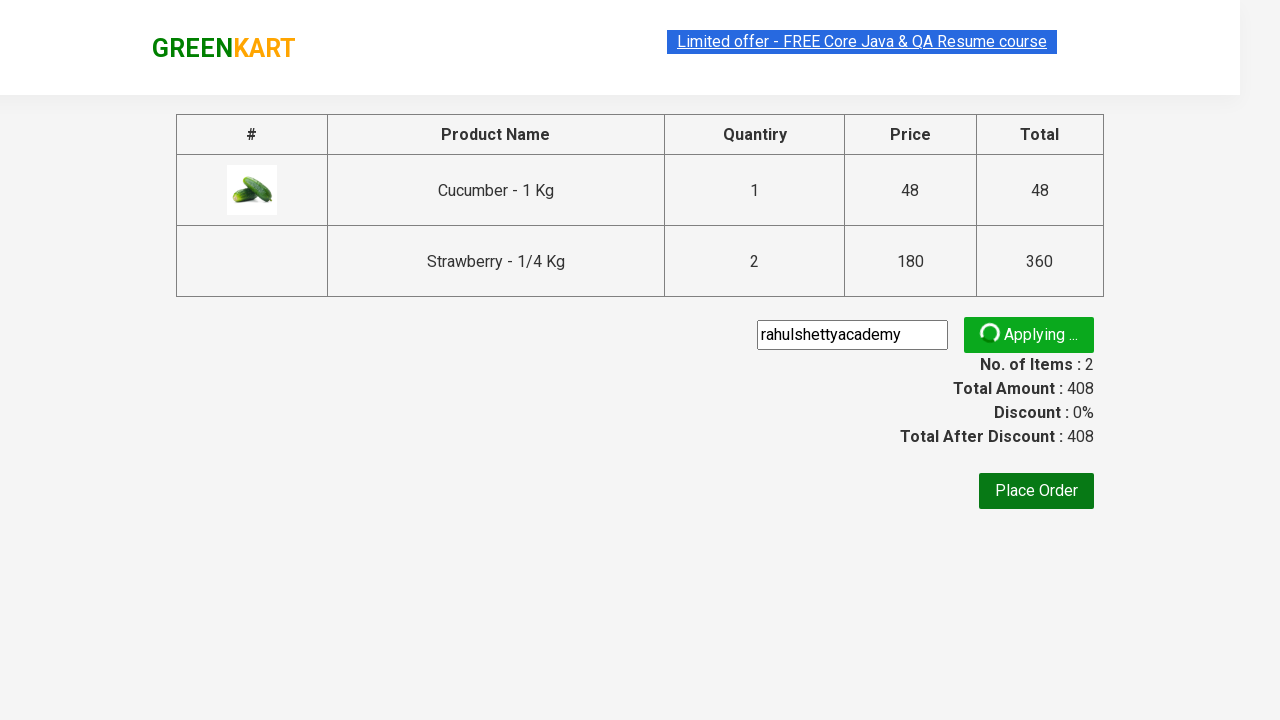

Waited for promo code validation message to appear
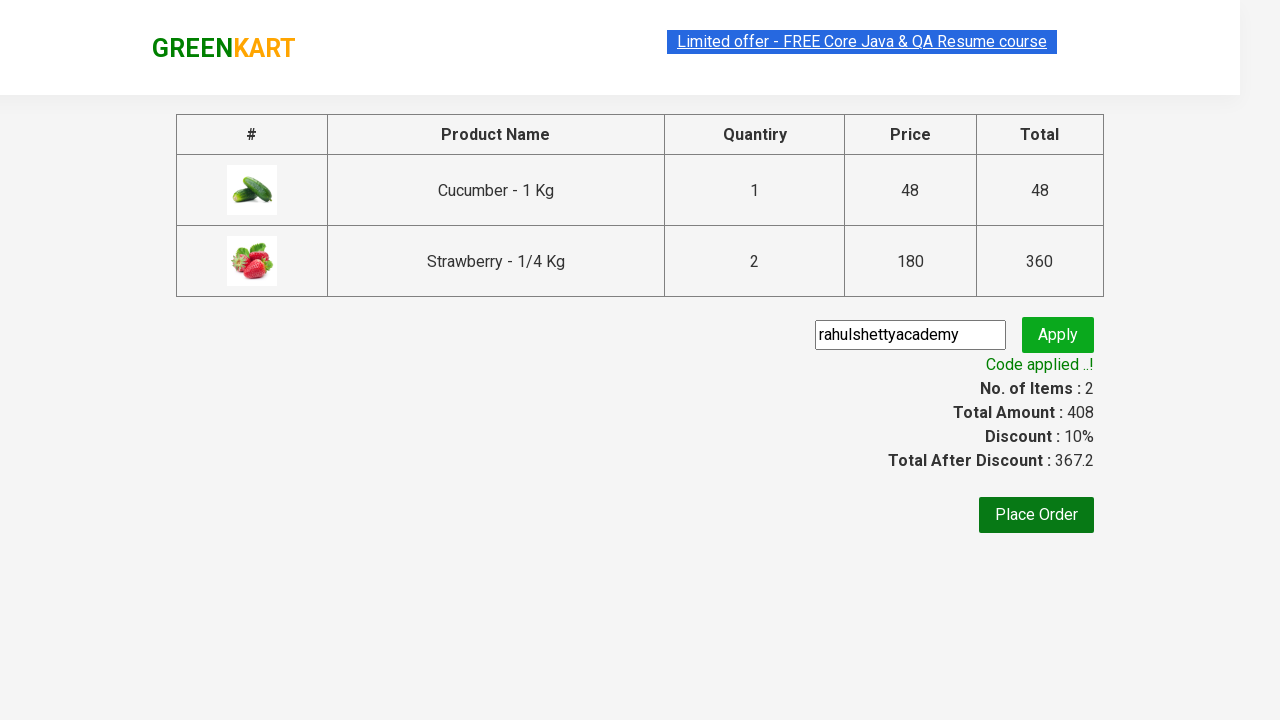

Retrieved promo validation message: 'Code applied ..!'
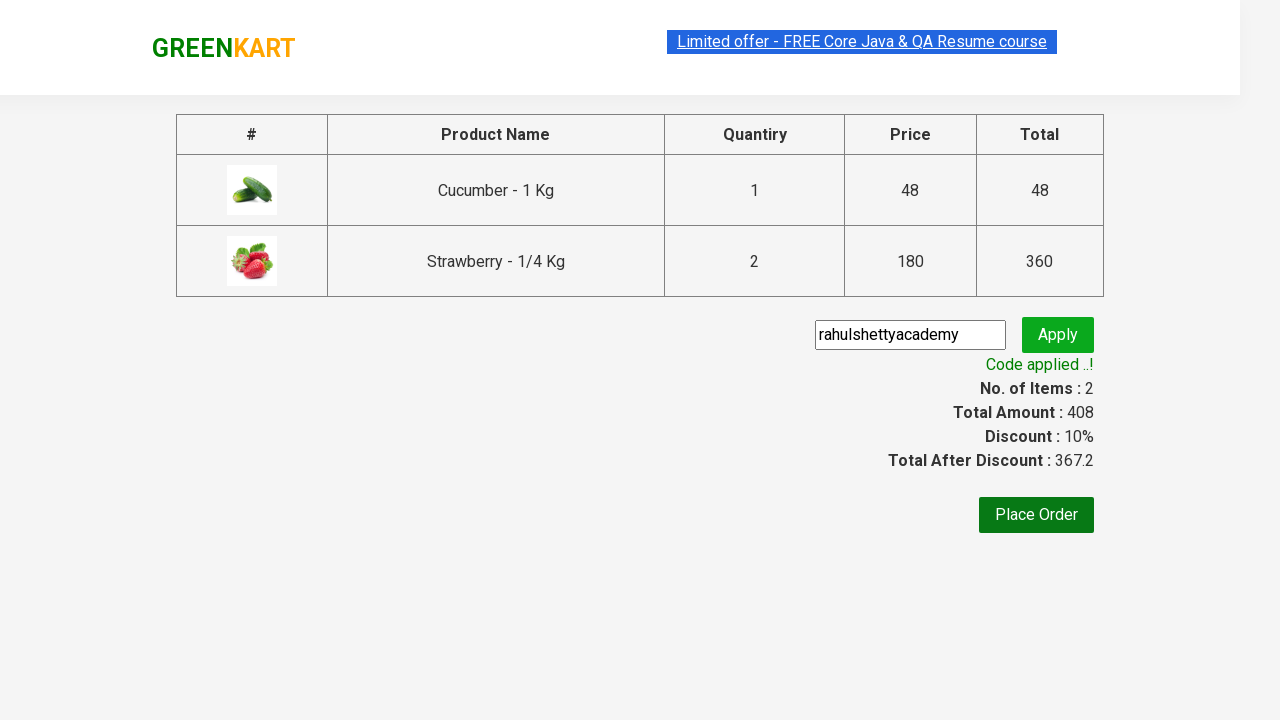

Verified that promo code was successfully applied
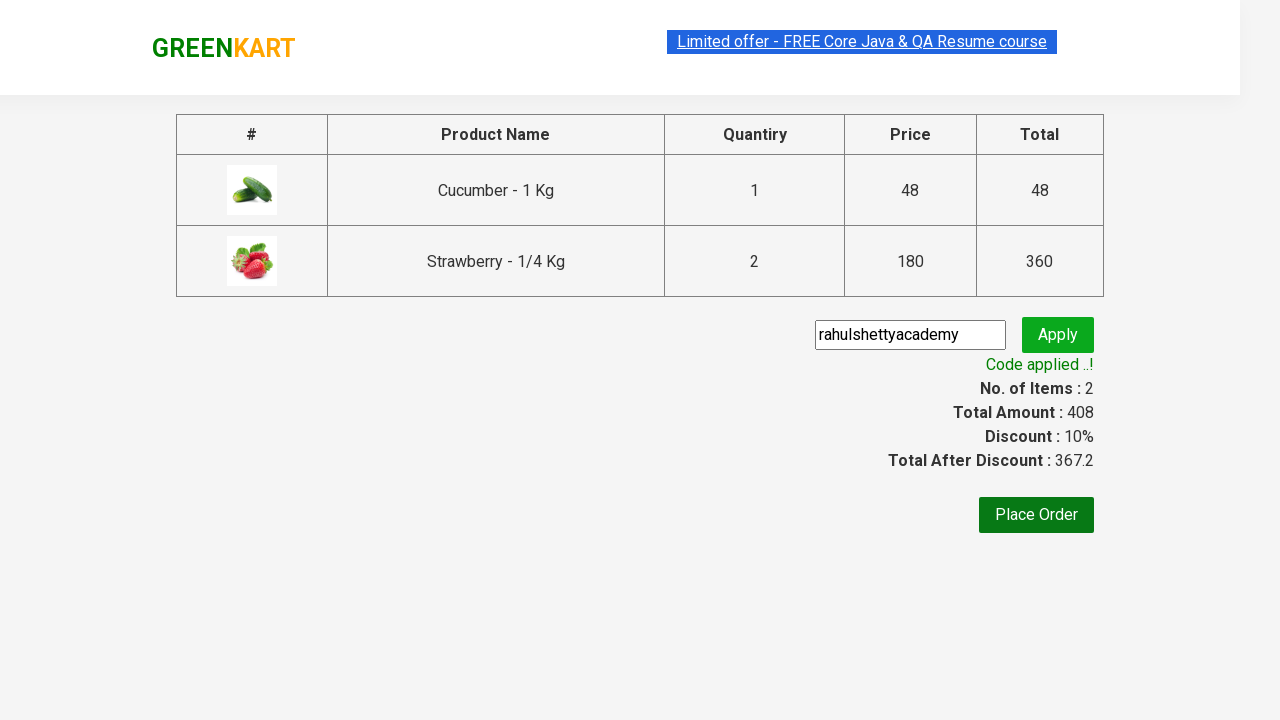

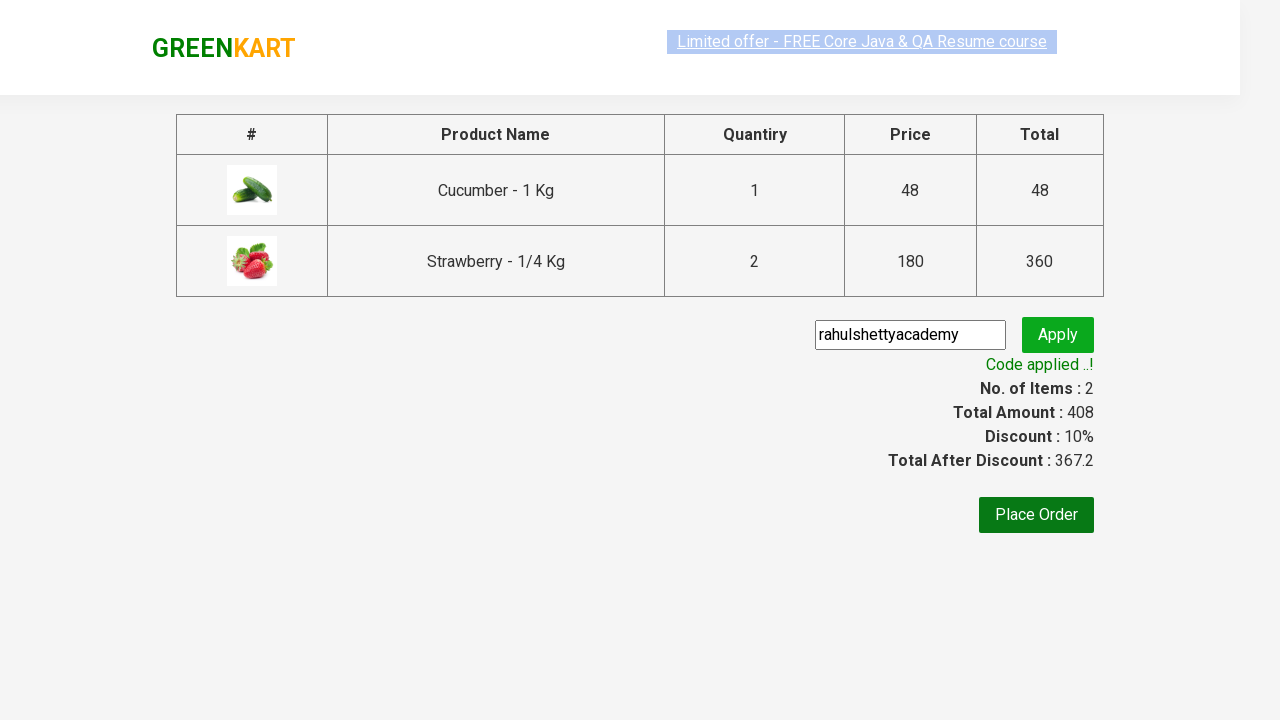